Tests the add/remove elements functionality by clicking the Add Element button, verifying the Delete button appears, clicking Delete, and verifying the page header is still visible.

Starting URL: https://the-internet.herokuapp.com/add_remove_elements/

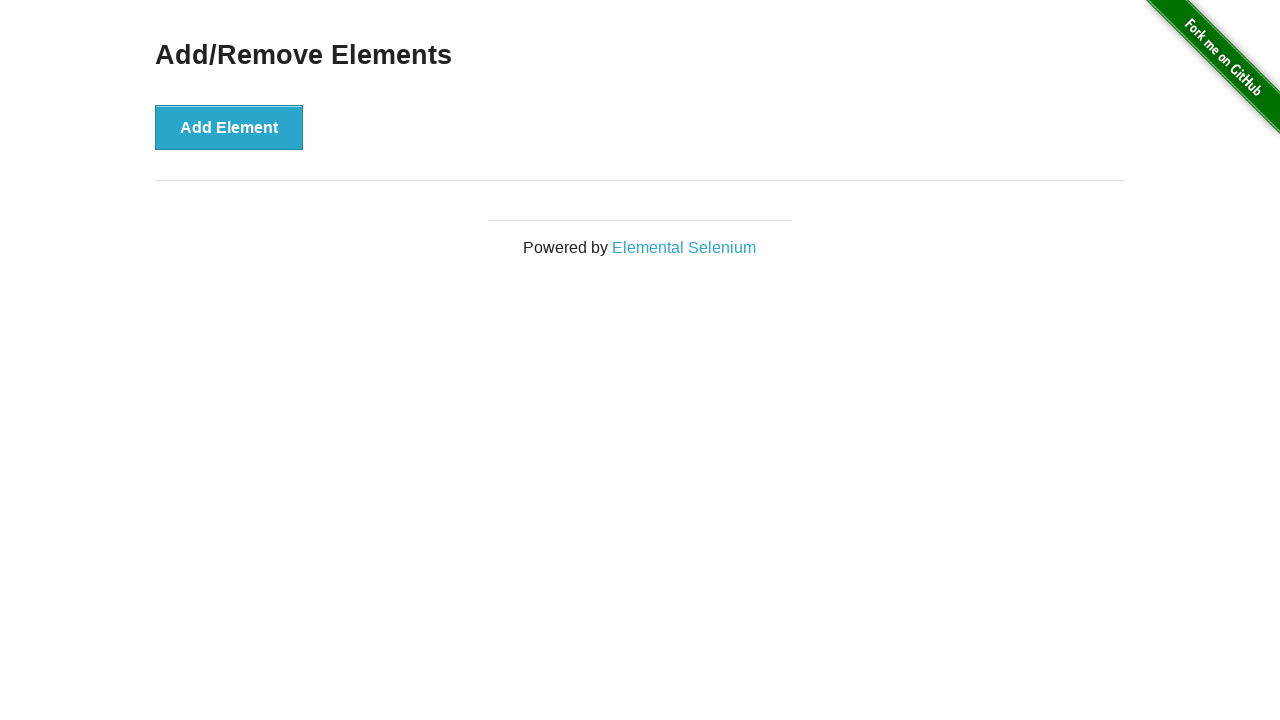

Clicked the Add Element button at (229, 127) on button[onclick='addElement()']
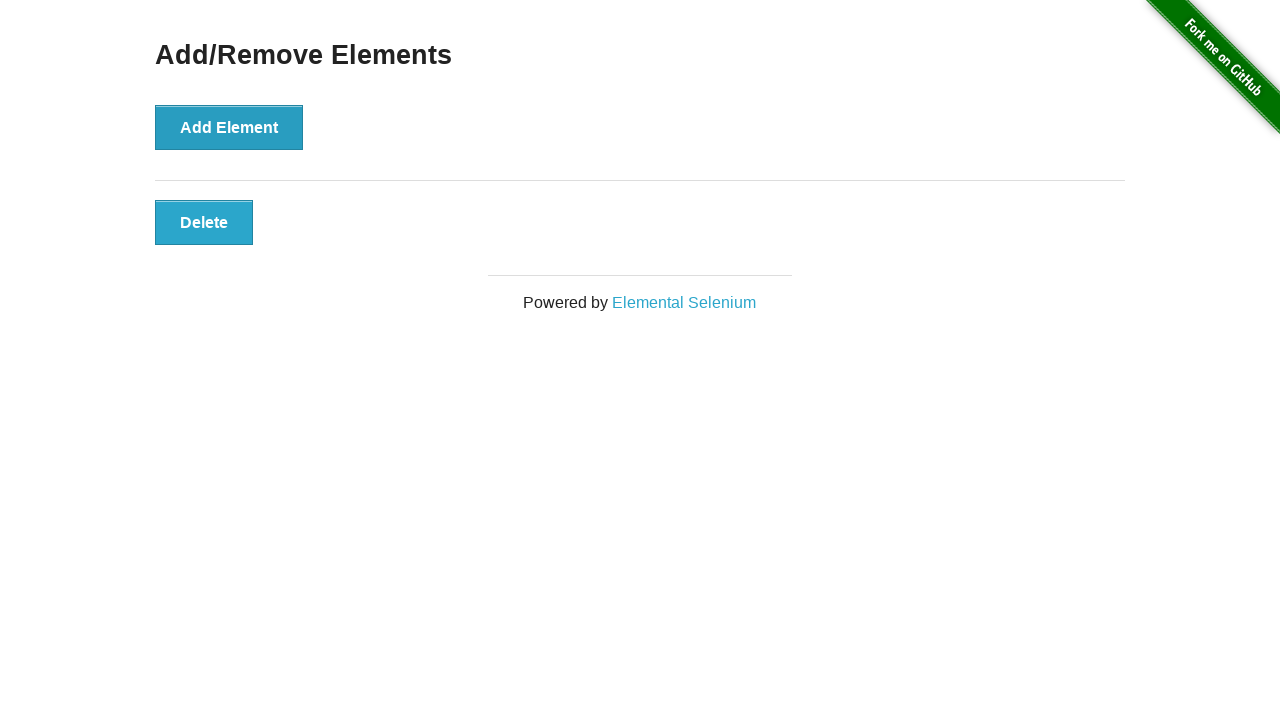

Verified Delete button appeared after adding element
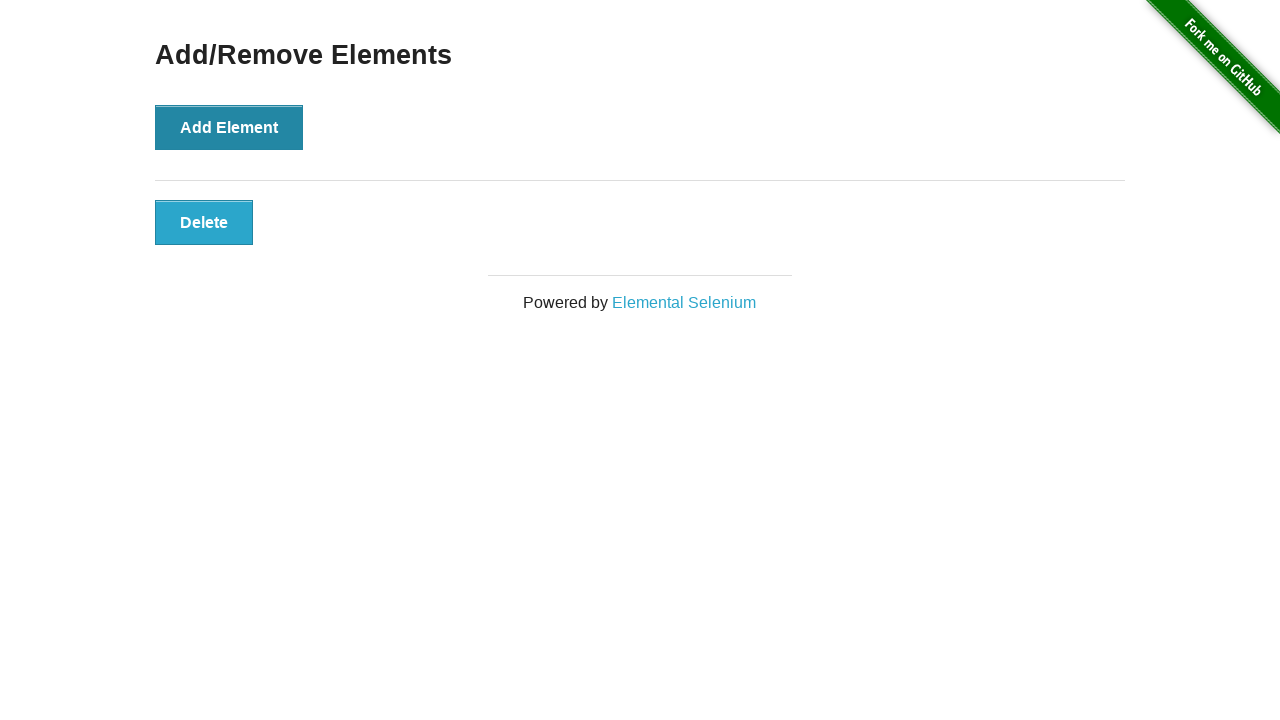

Clicked the Delete button to remove the added element at (204, 222) on button.added-manually
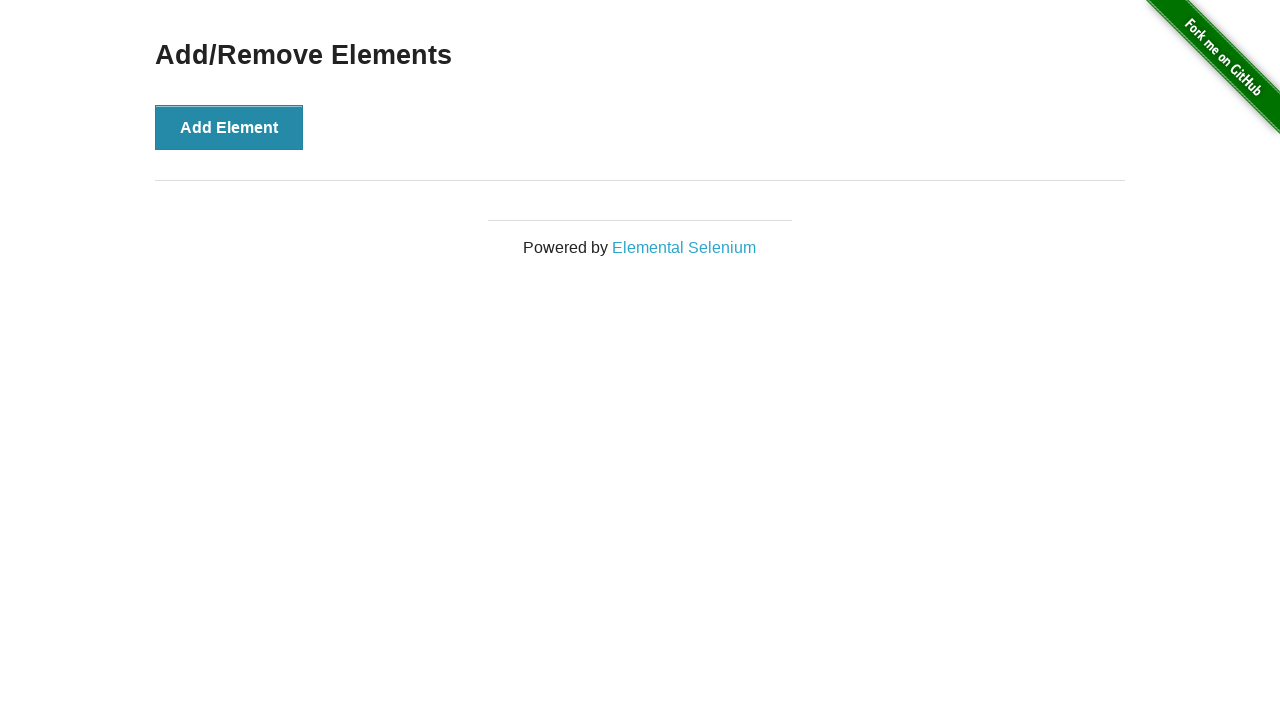

Verified the 'Add/Remove Elements' heading is still visible
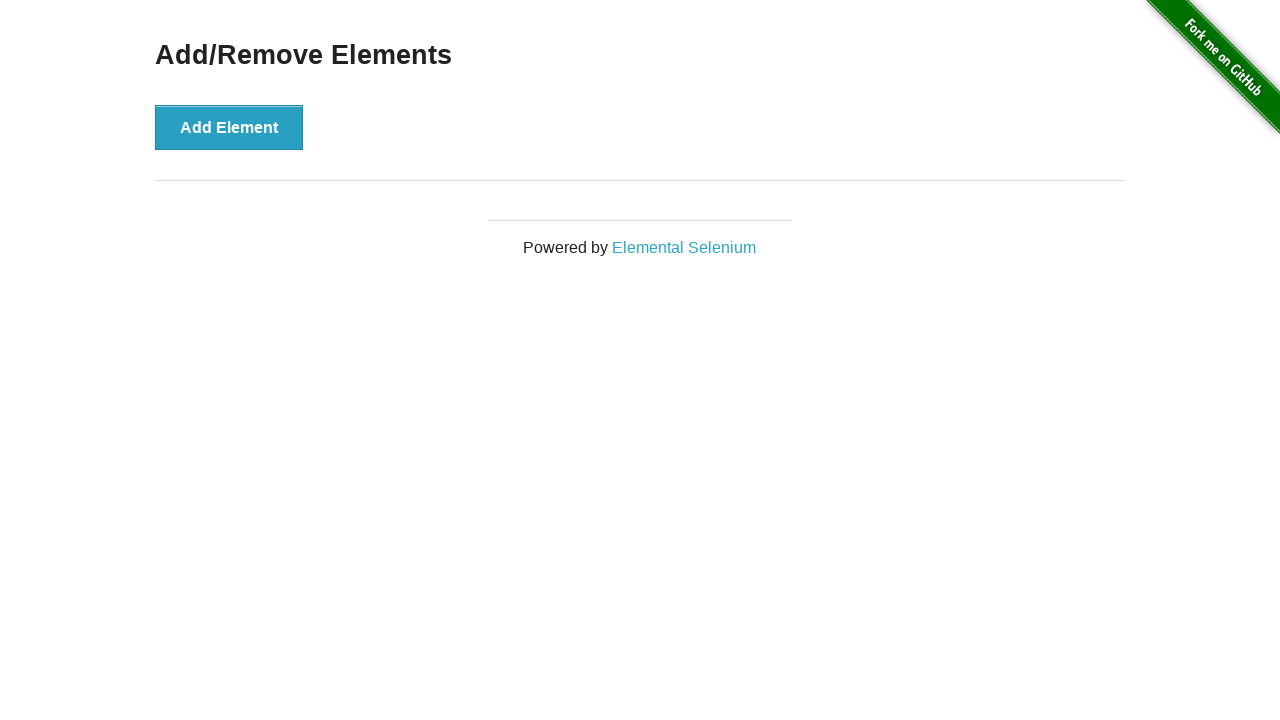

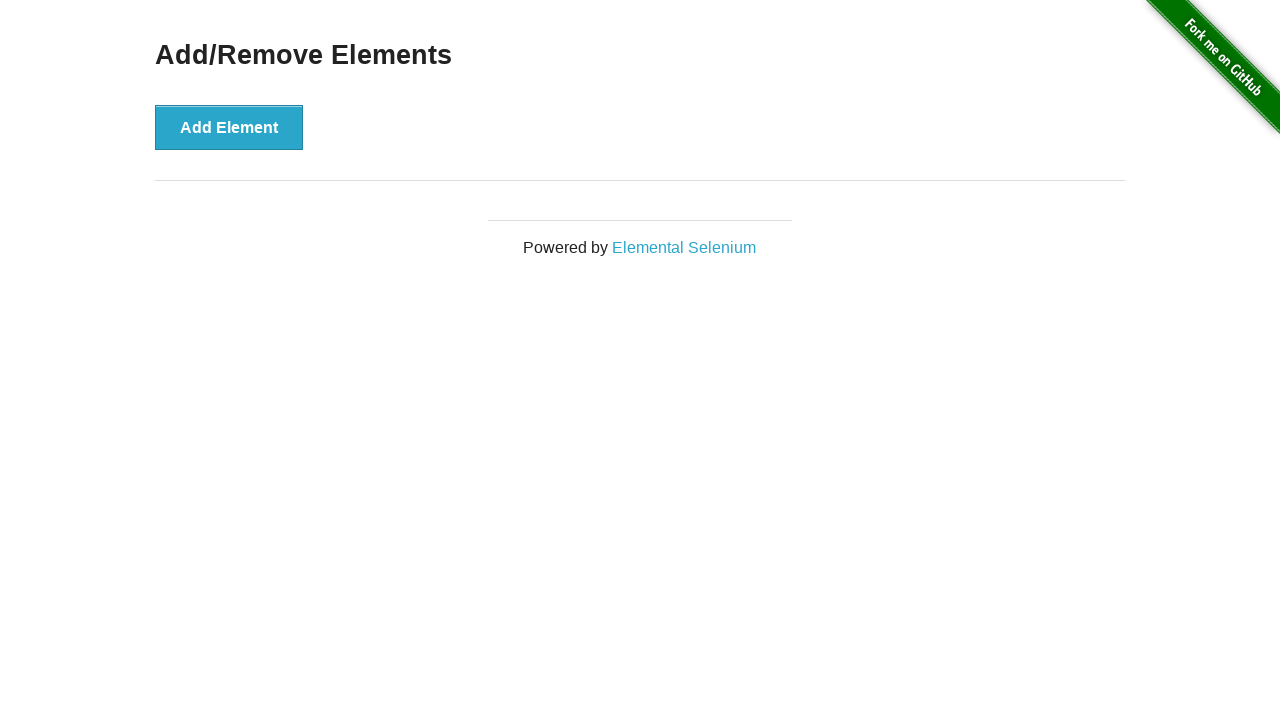